Tests dynamic dropdown functionality by selecting origin and destination stations from location dropdowns

Starting URL: https://rahulshettyacademy.com/dropdownsPractise/

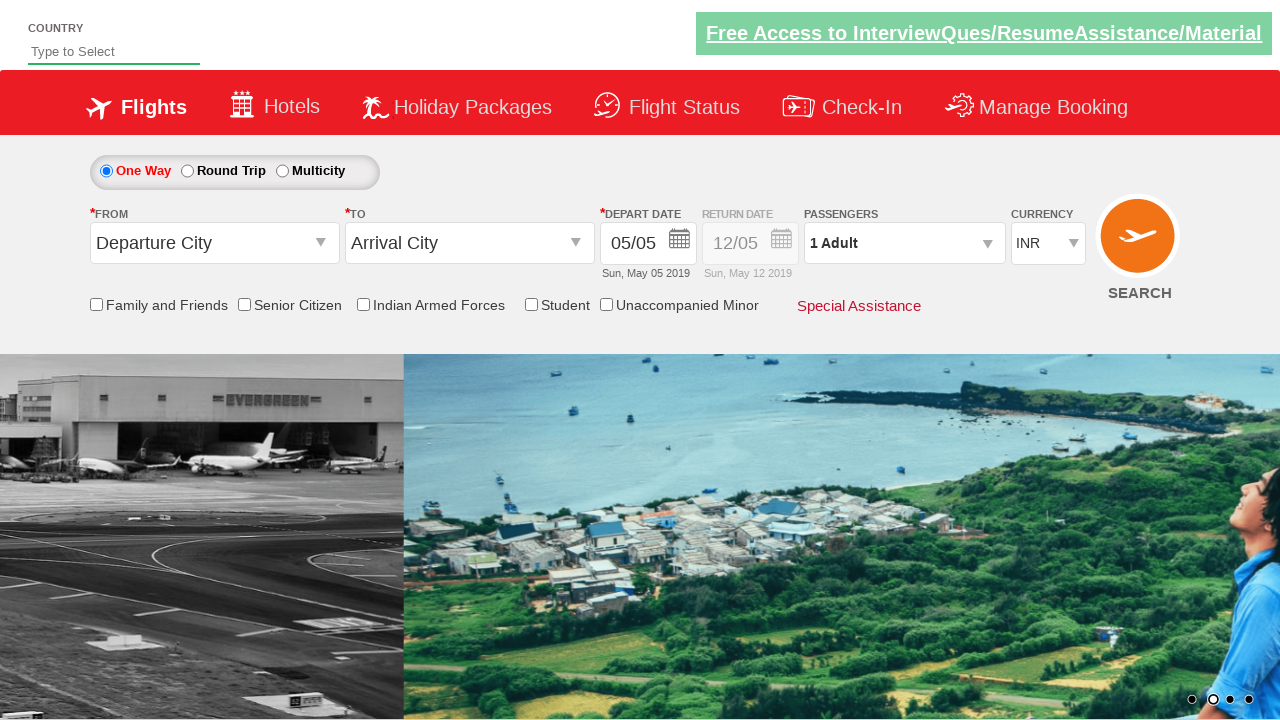

Clicked origin station dropdown at (214, 243) on #ctl00_mainContent_ddl_originStation1_CTXT
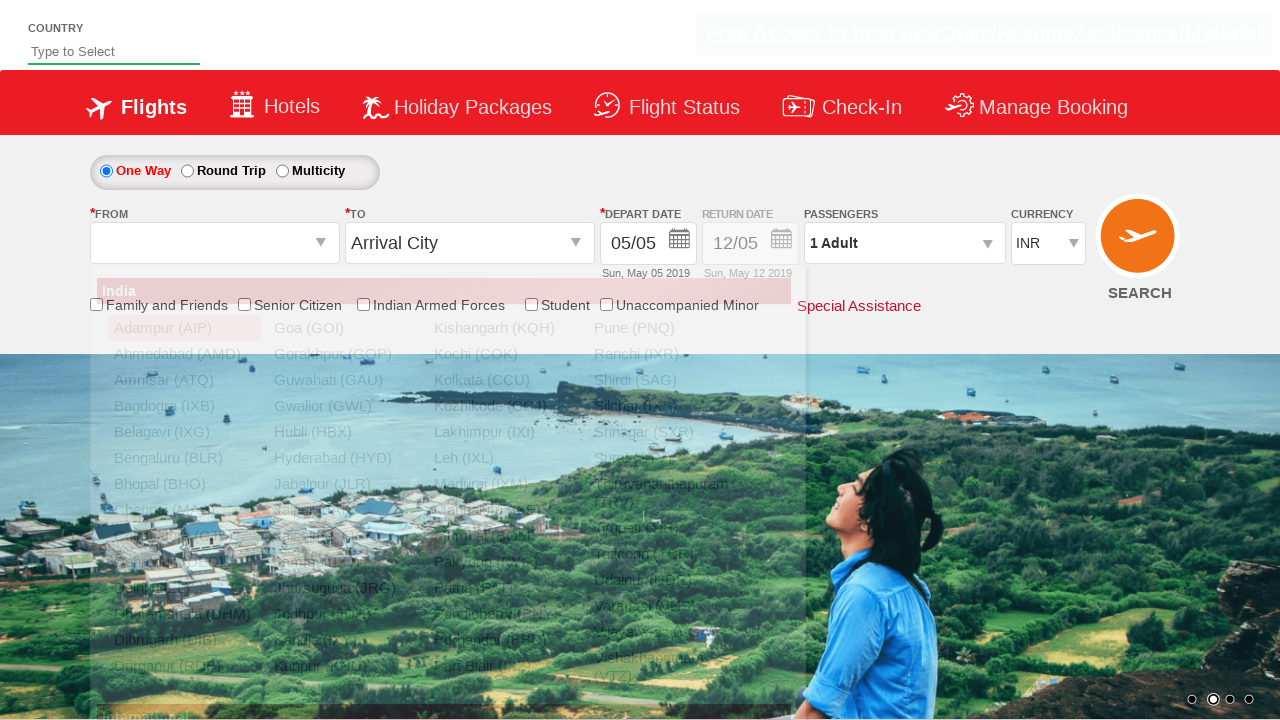

Selected IXG as origin station at (184, 432) on a[value='IXG']
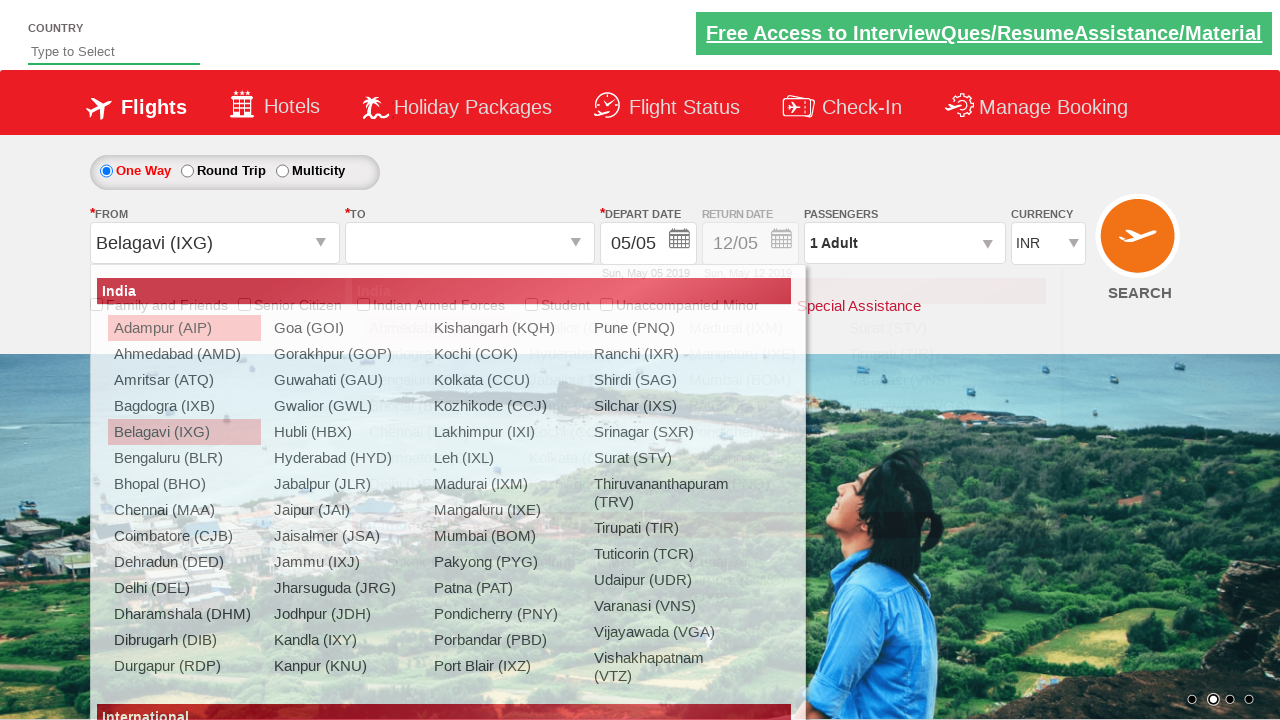

Waited 1000ms for origin selection to register
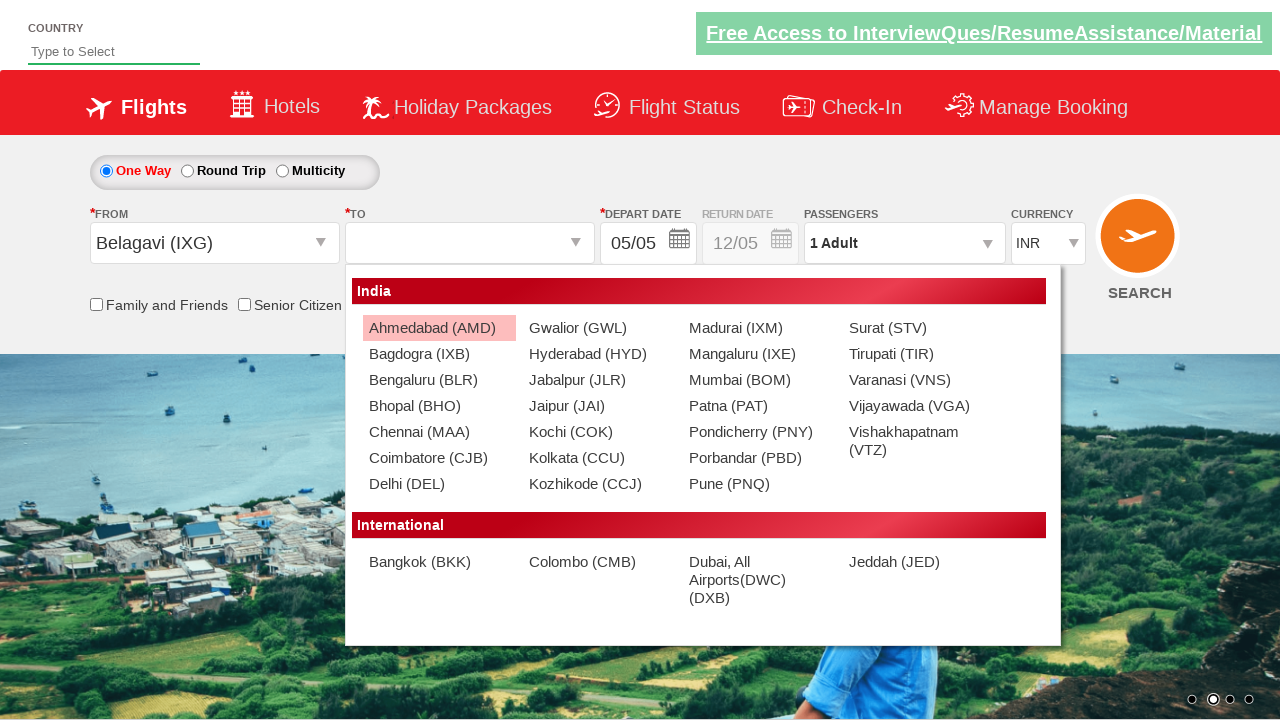

Clicked destination station dropdown at (470, 243) on #ctl00_mainContent_ddl_destinationStation1_CTXT
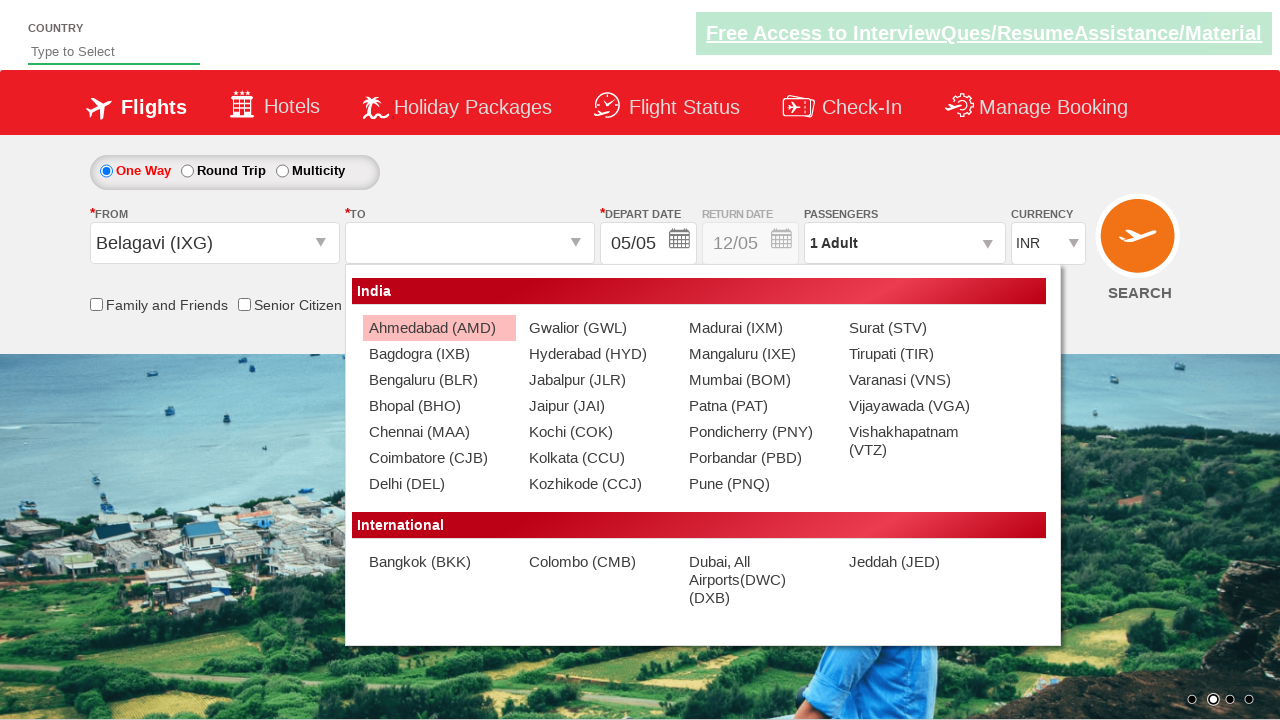

Selected BLR as destination station at (439, 380) on (//a[@value='BLR'])[2]
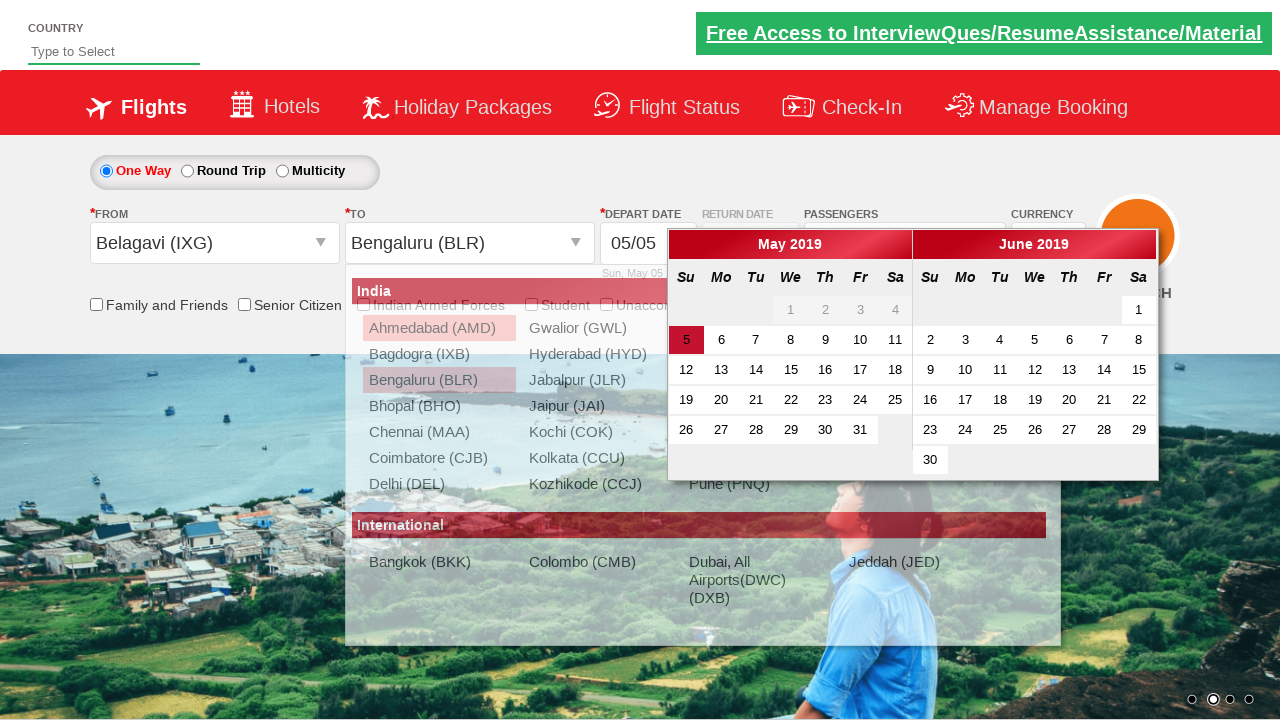

Waited 1000ms for destination selection to register
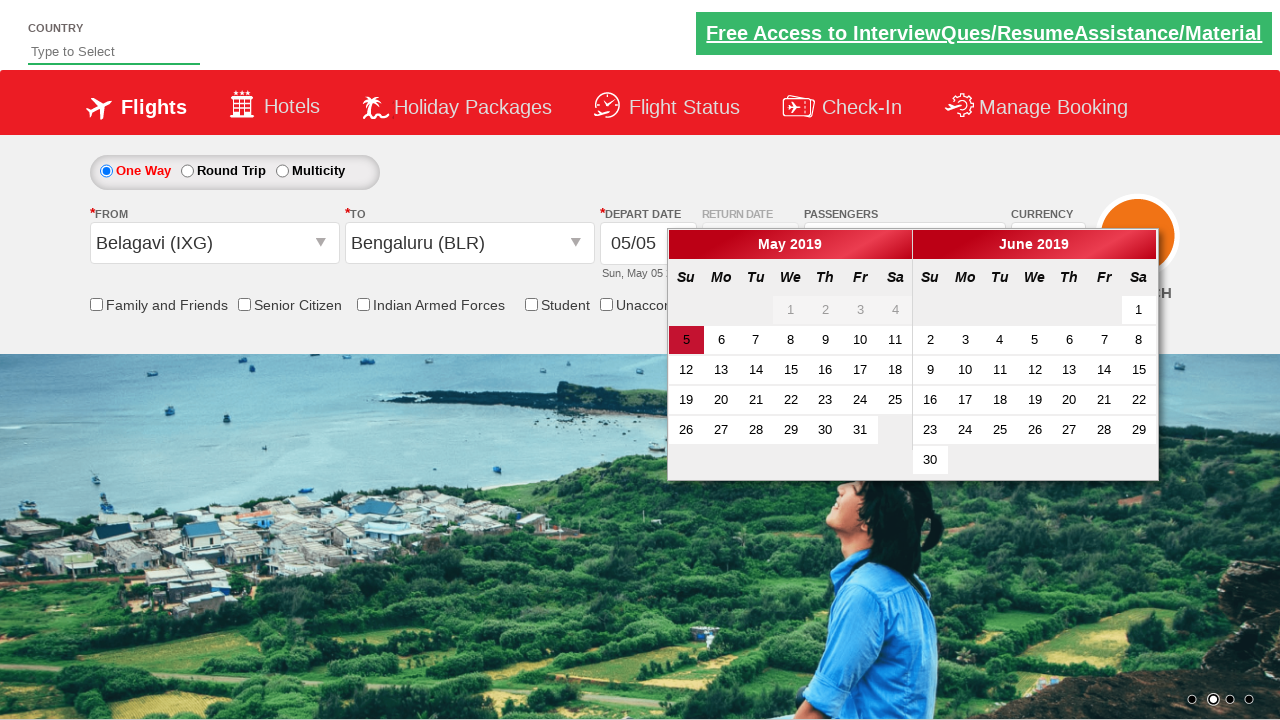

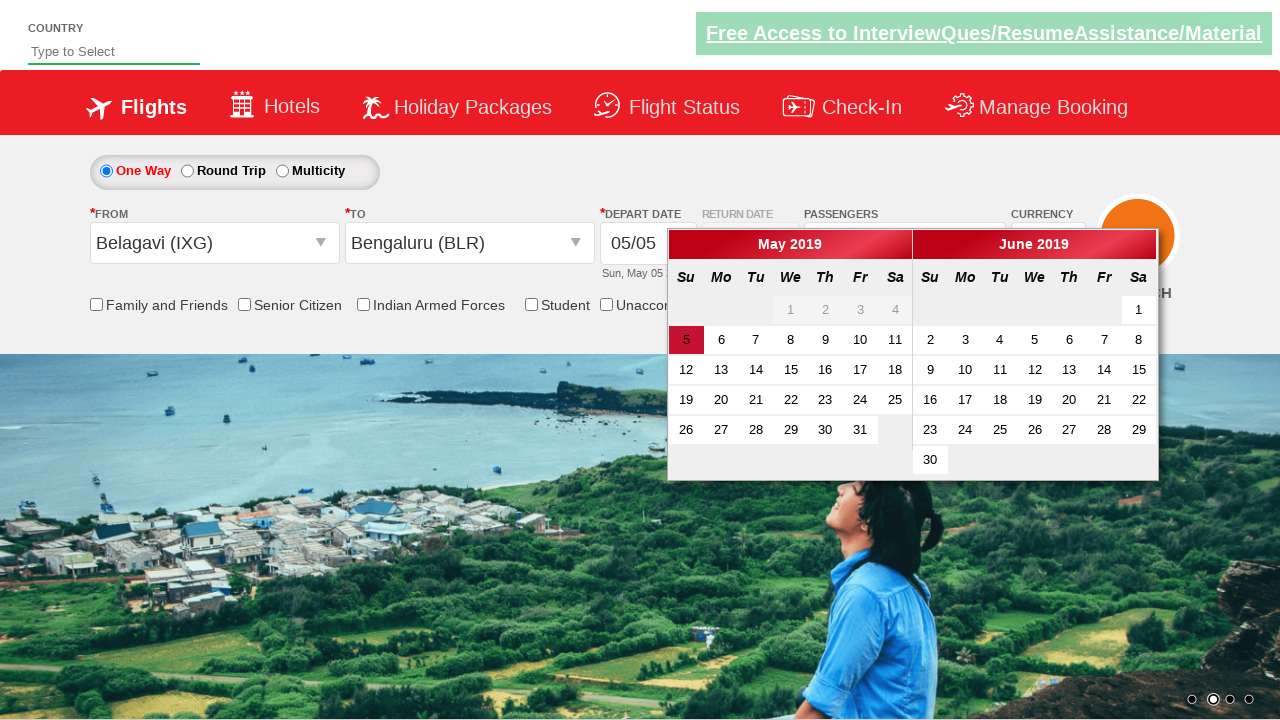